Tests dynamic element creation and deletion by clicking Add Element button multiple times to create Delete buttons

Starting URL: http://the-internet.herokuapp.com/add_remove_elements/

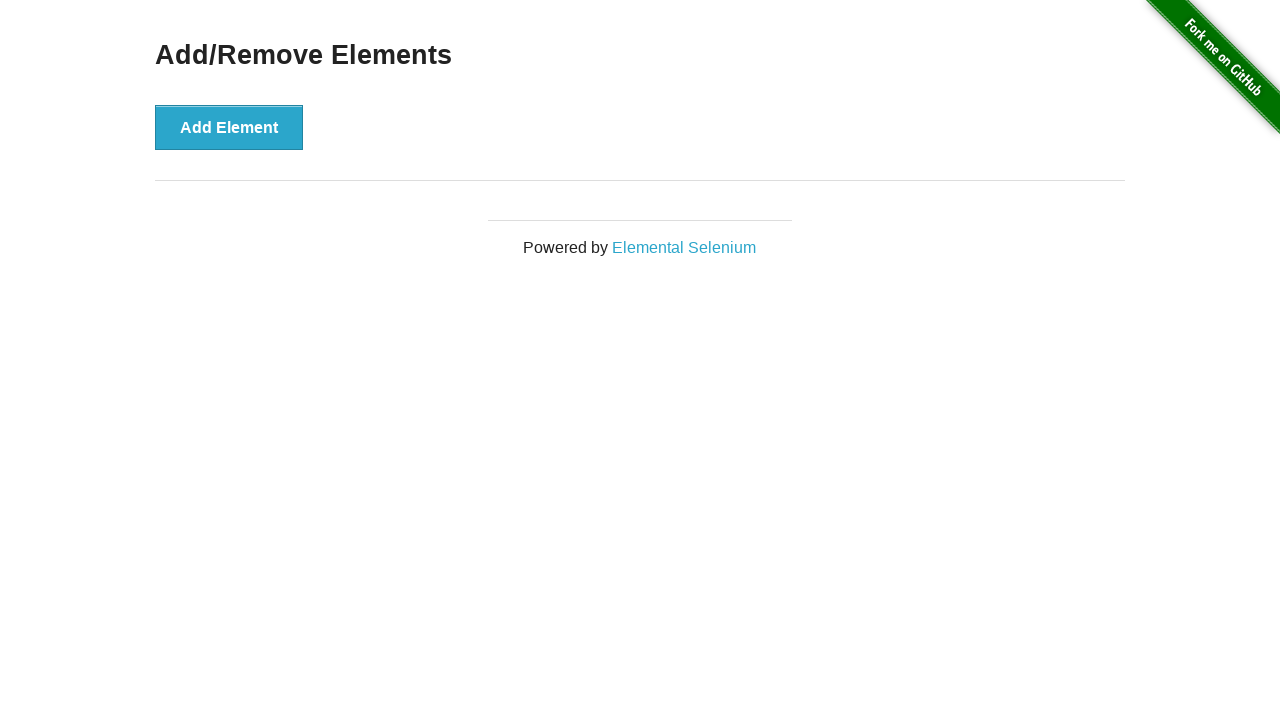

Clicked Add Element button to create a new Delete button at (229, 127) on xpath=//button[text()='Add Element']
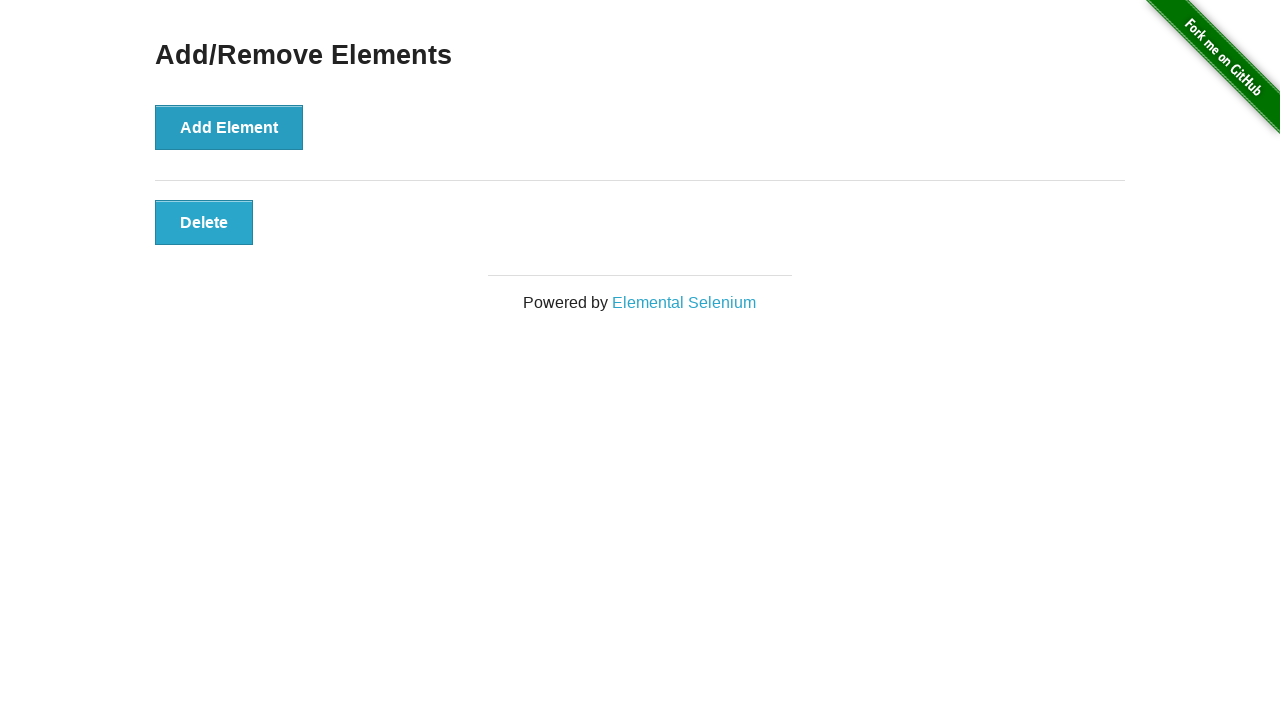

Clicked Add Element button to create a new Delete button at (229, 127) on xpath=//button[text()='Add Element']
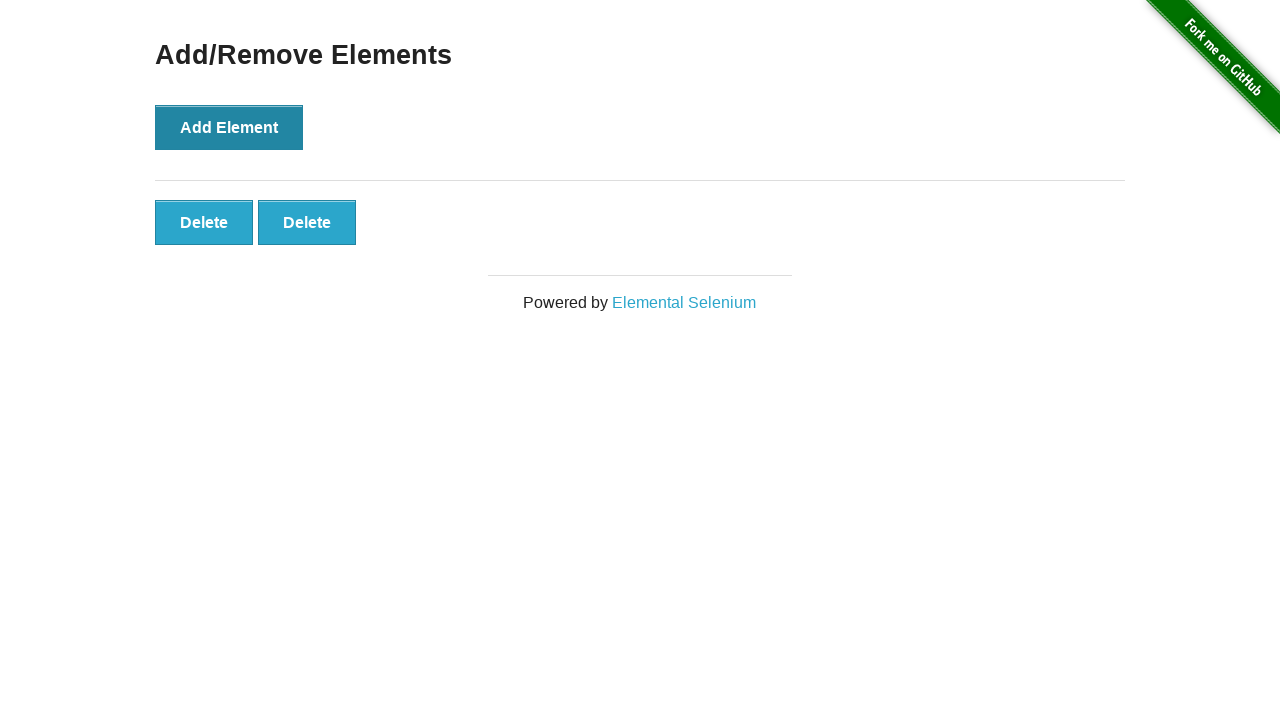

Clicked Add Element button to create a new Delete button at (229, 127) on xpath=//button[text()='Add Element']
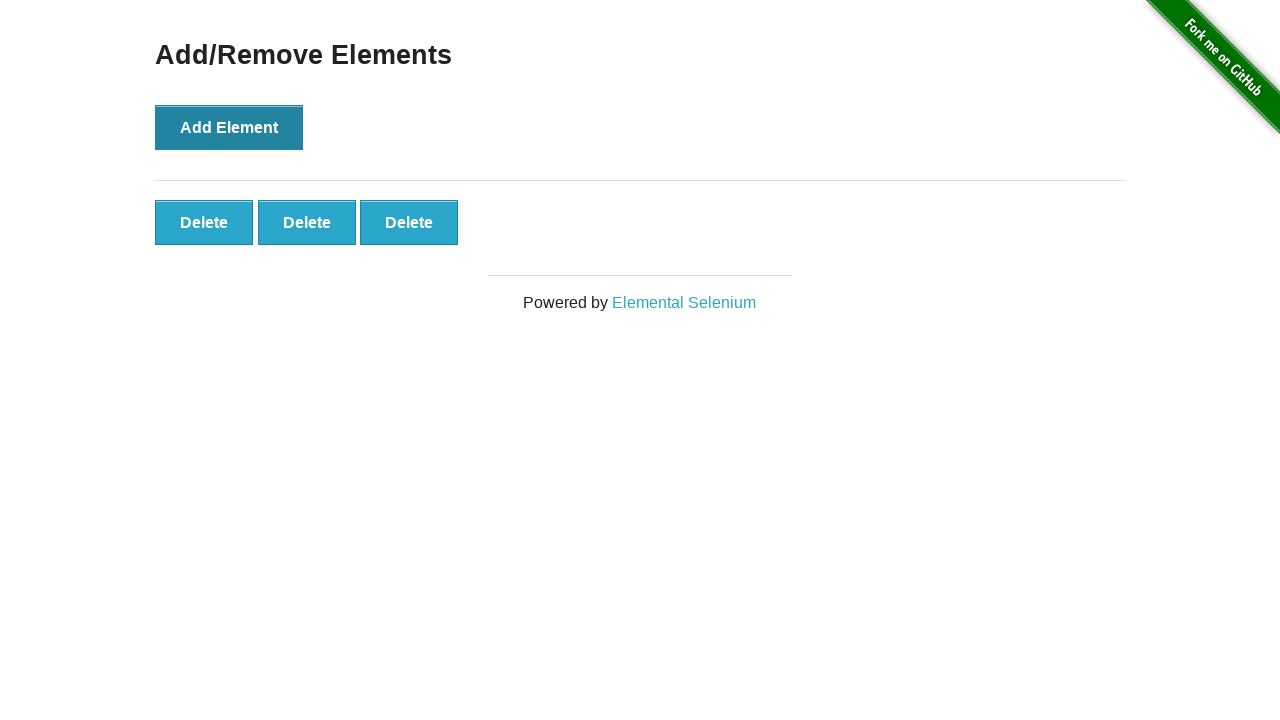

Clicked Add Element button to create a new Delete button at (229, 127) on xpath=//button[text()='Add Element']
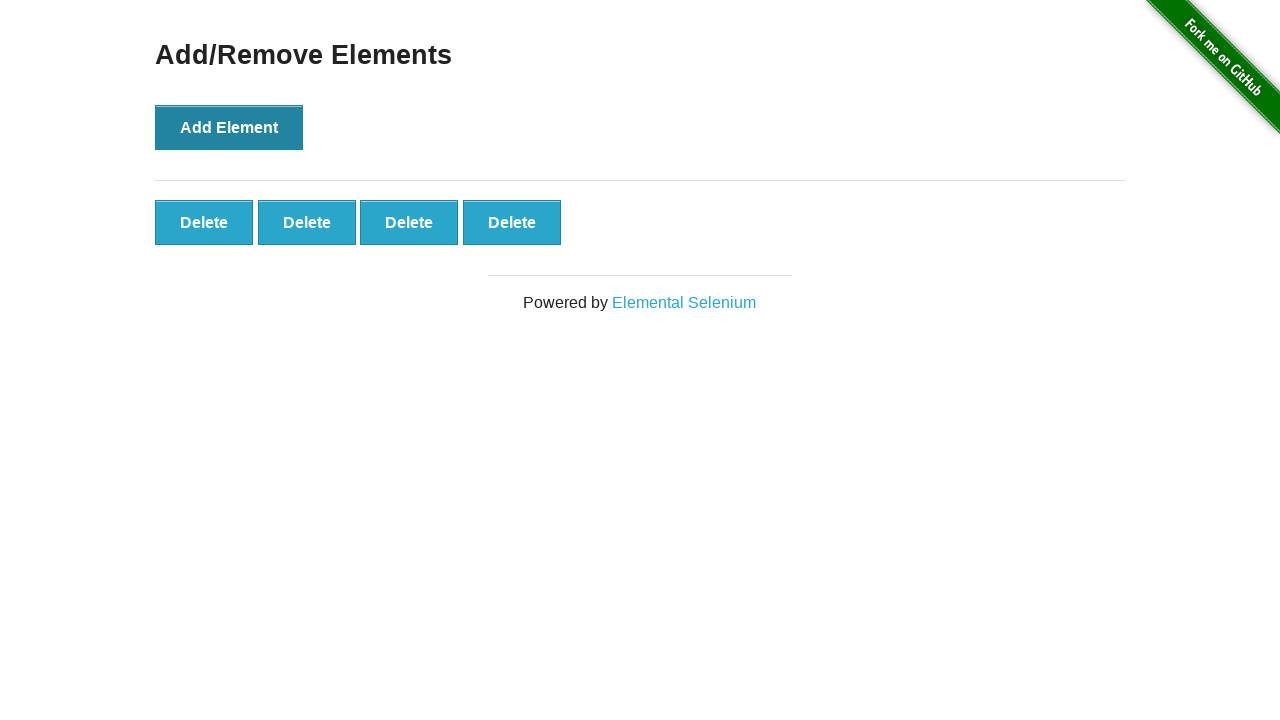

Clicked Add Element button to create a new Delete button at (229, 127) on xpath=//button[text()='Add Element']
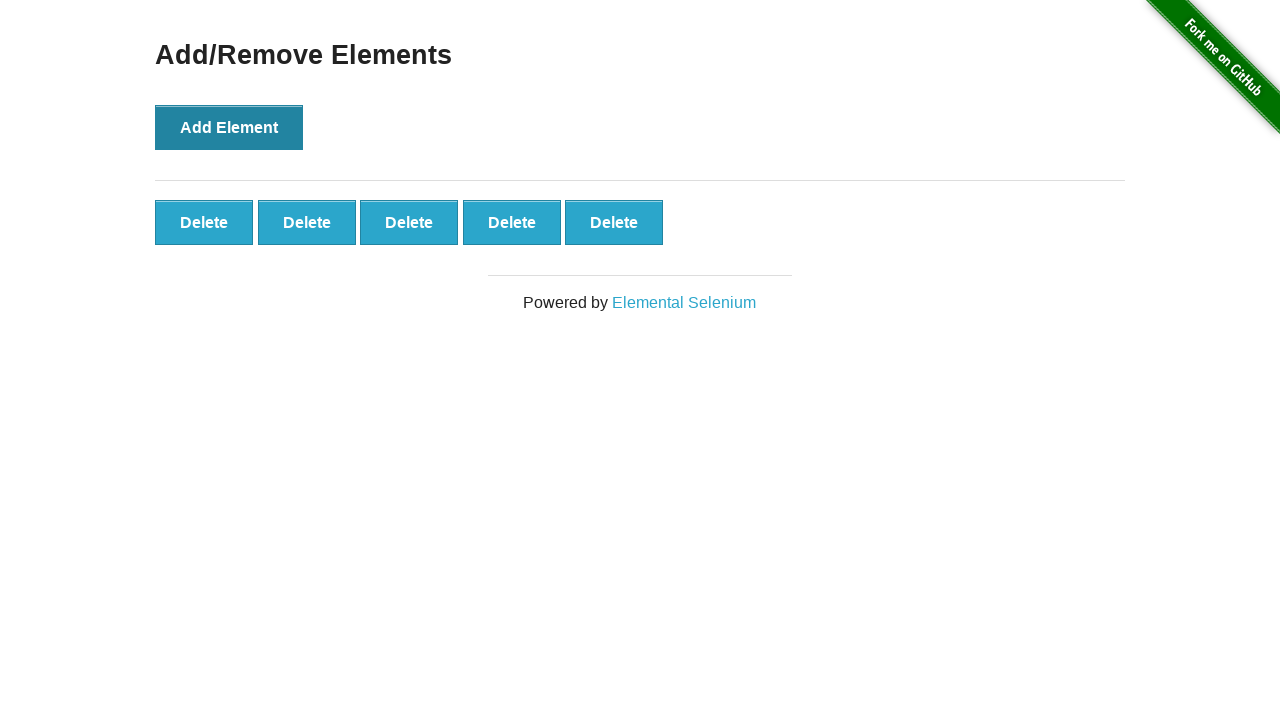

Verified that Delete buttons were created and first one is visible
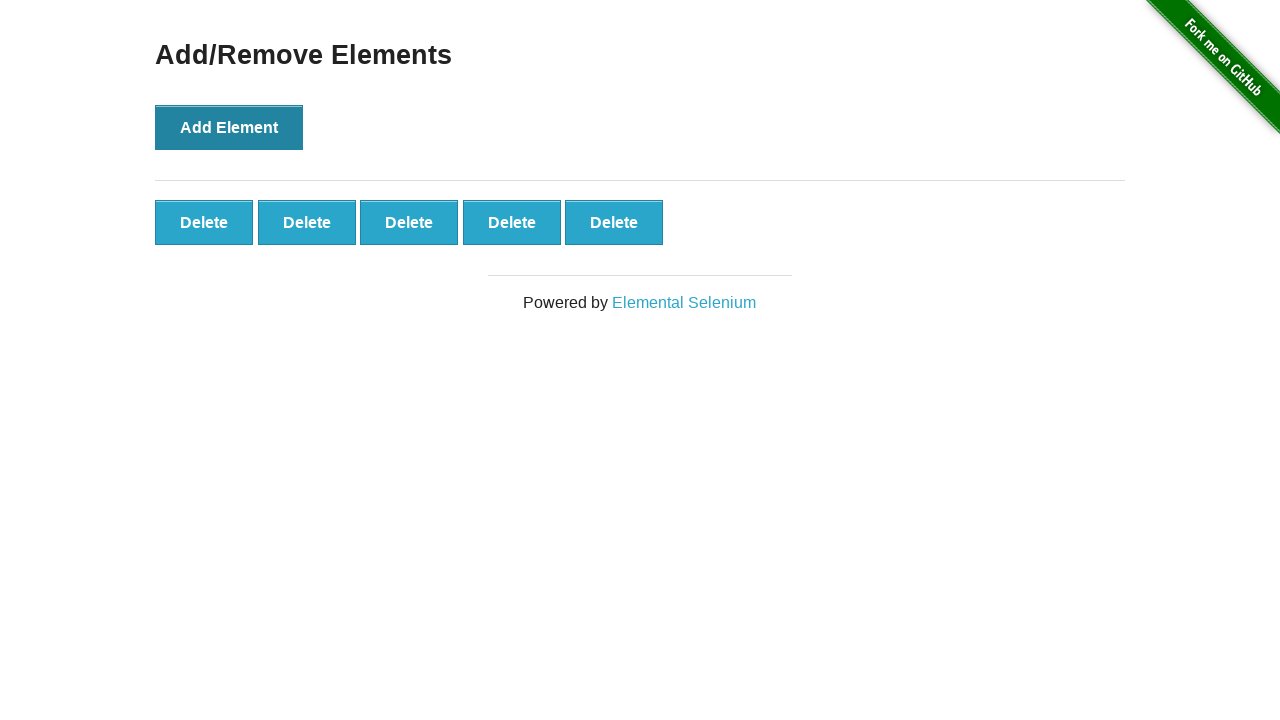

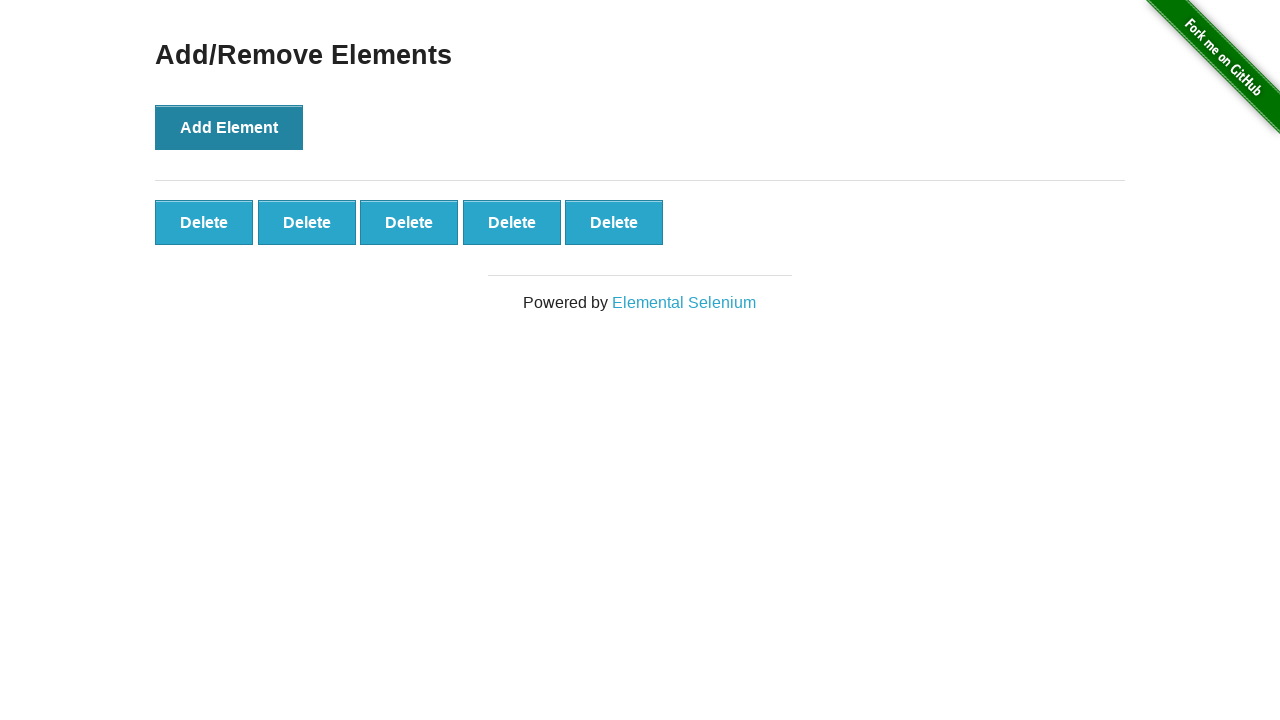